Tests the Switch To menu functionality by clicking on it and verifying that the correct submenu items (Alerts, Windows, Frames) are displayed

Starting URL: https://demo.automationtesting.in/Register.html

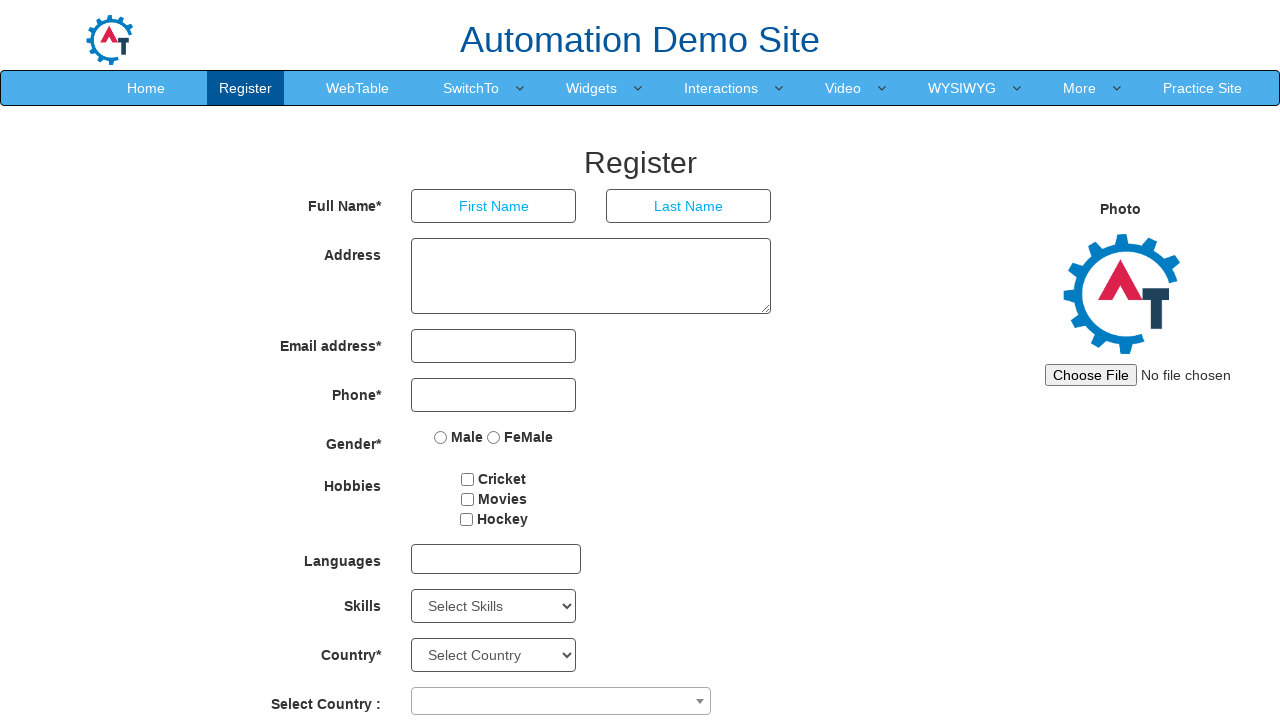

Clicked on Switch To menu at (471, 88) on xpath=//a[contains(text(),'SwitchTo')]
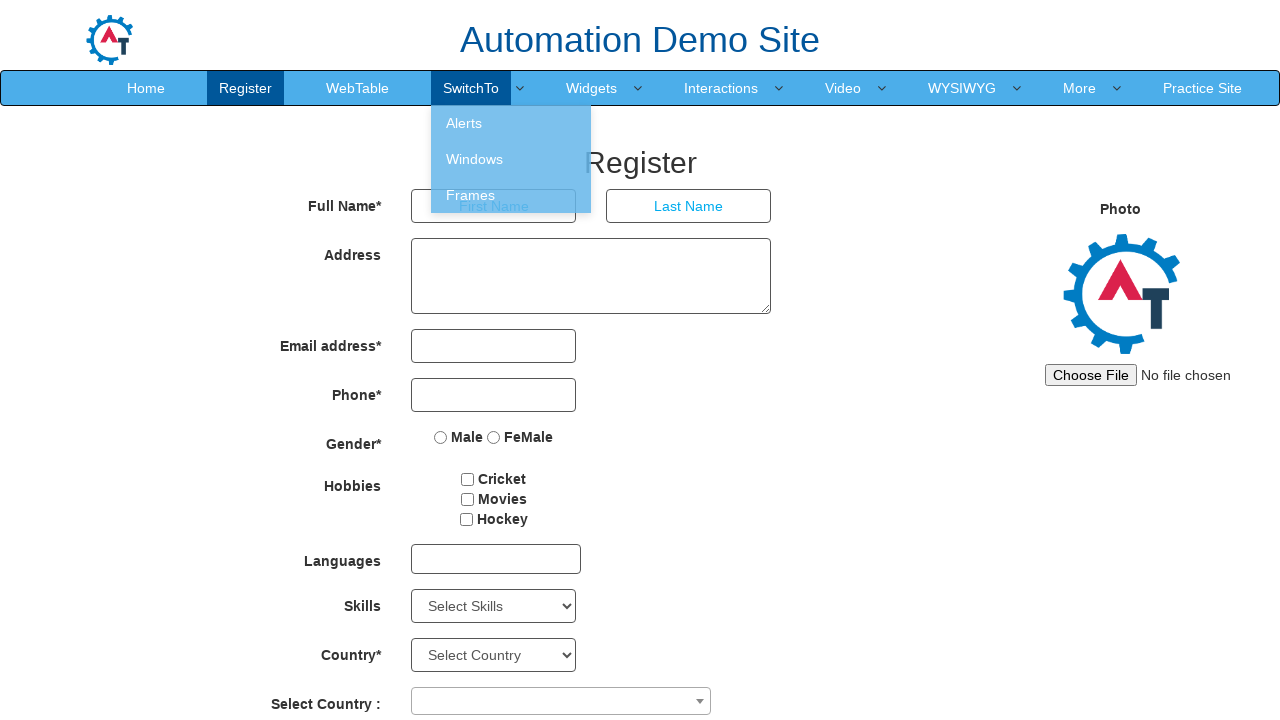

Dropdown menu appeared
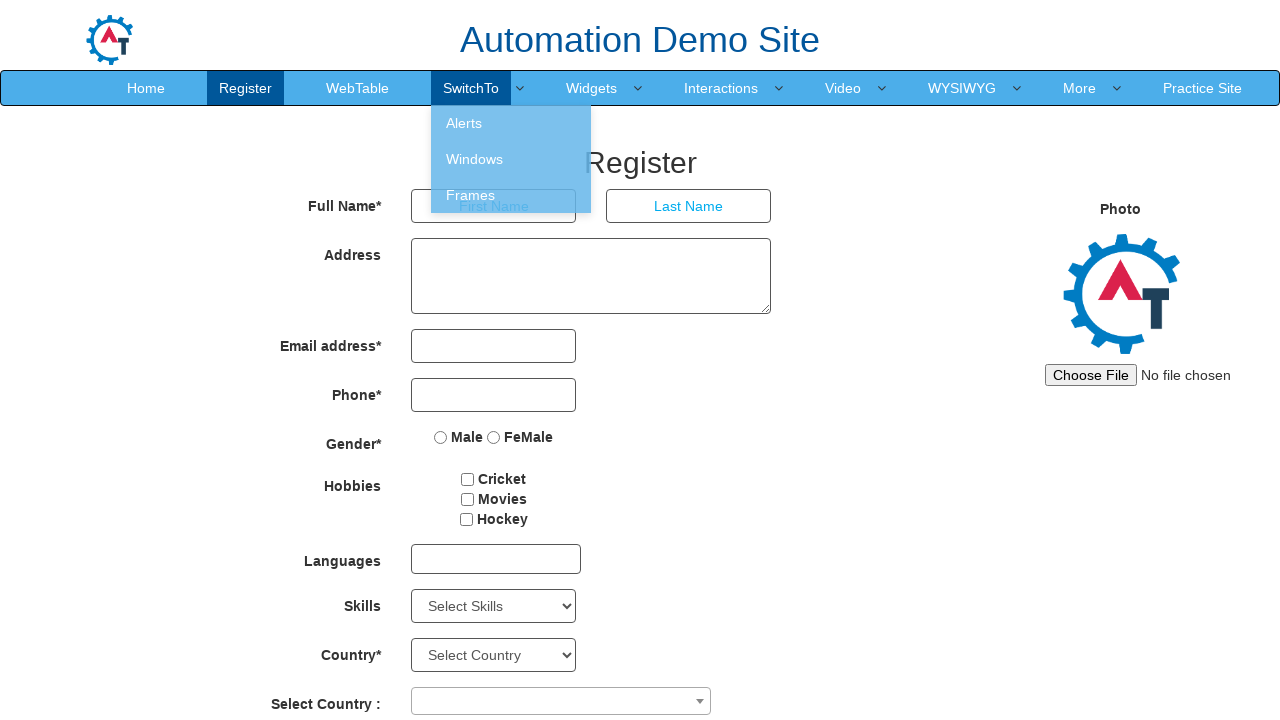

Alerts submenu item is visible
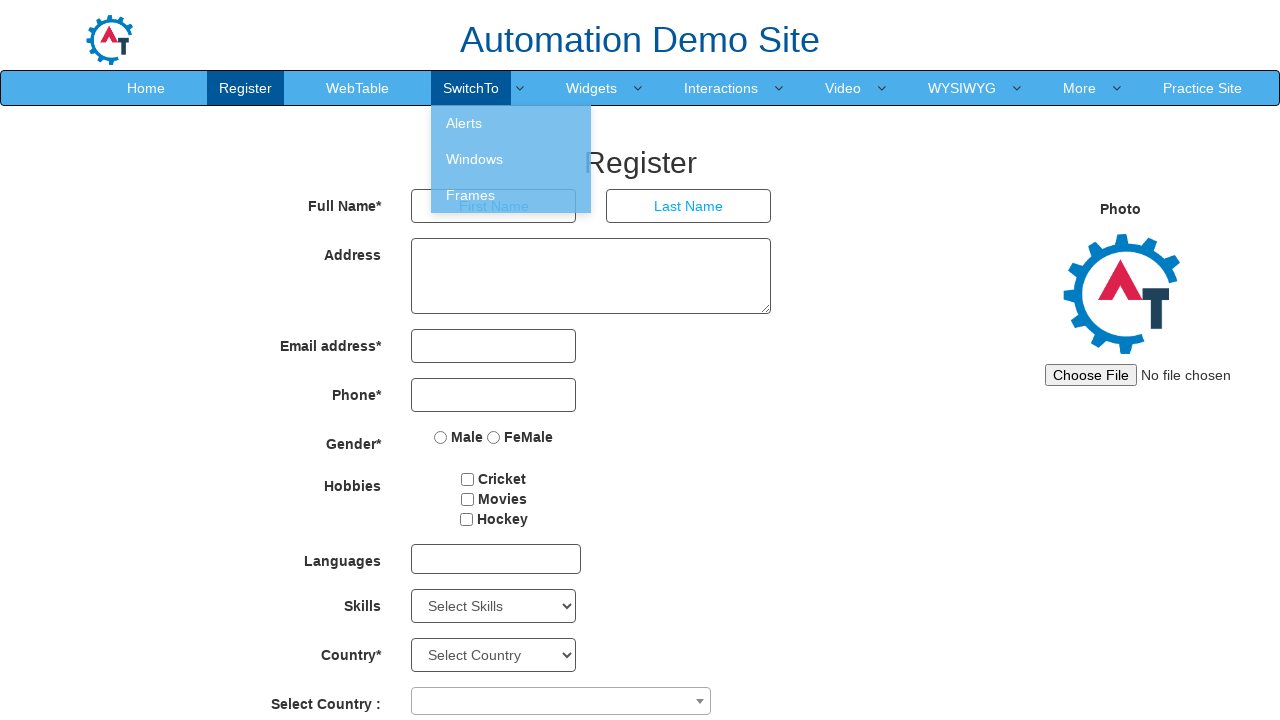

Windows submenu item is visible
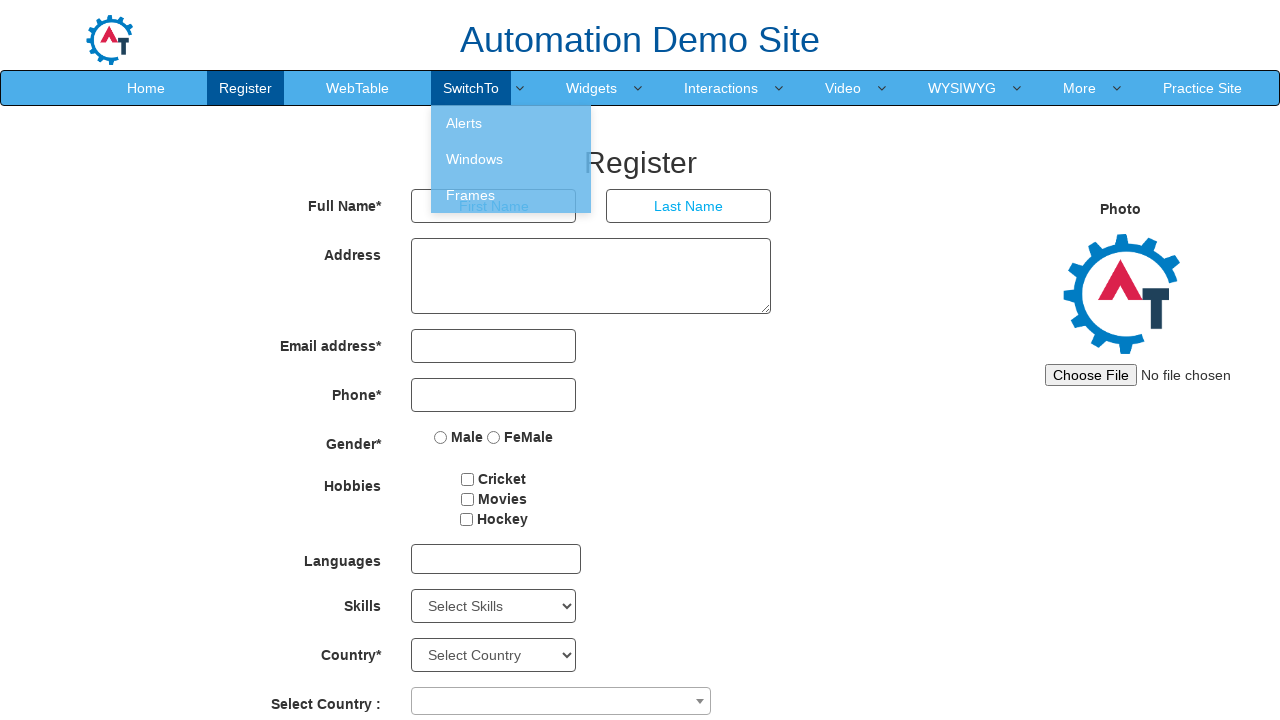

Frames submenu item is visible
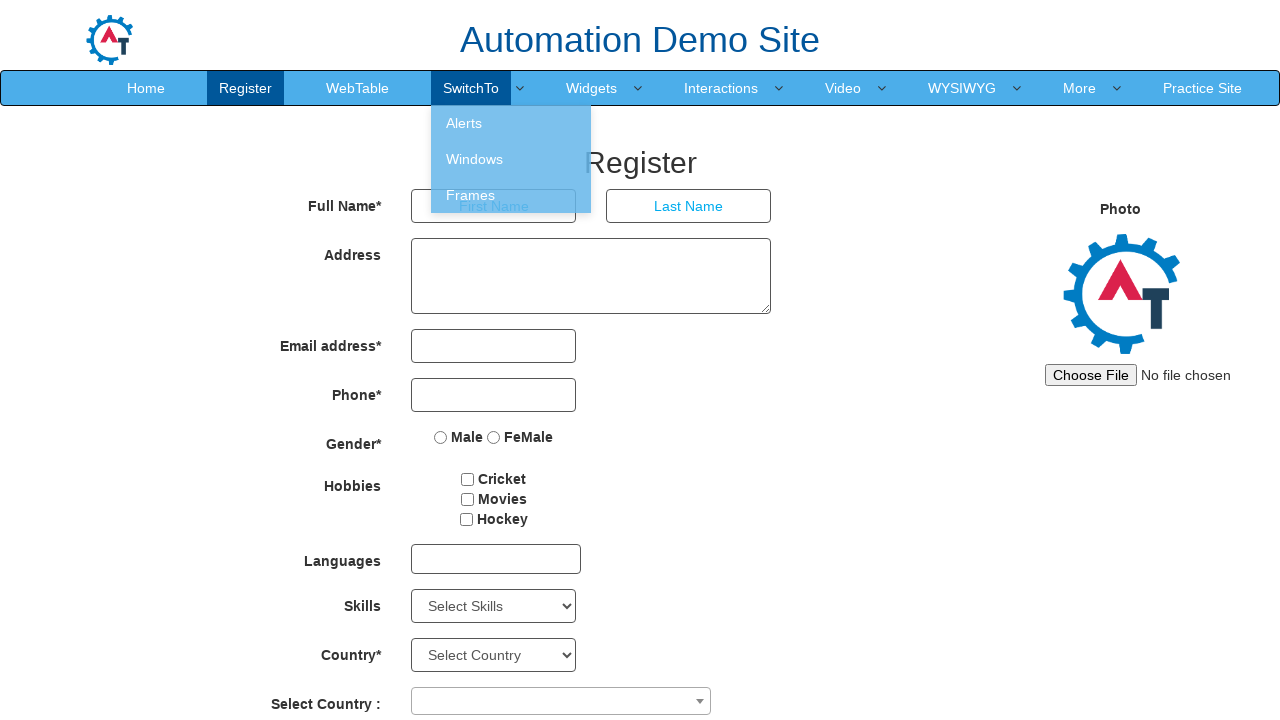

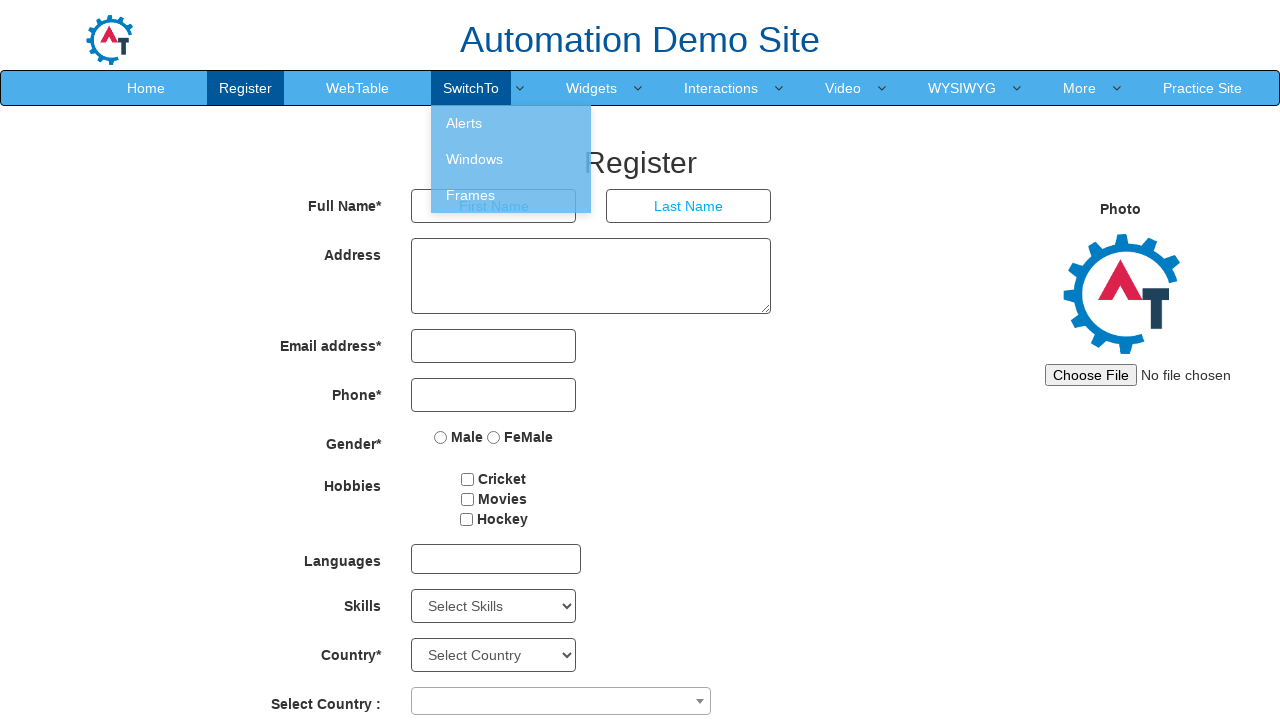